Tests cookie management functionality by navigating to a cookies demo page, reading and clearing cookies, then clicking the refresh cookies button to verify cookie handling works correctly.

Starting URL: https://bonigarcia.dev/selenium-webdriver-java/cookies.html

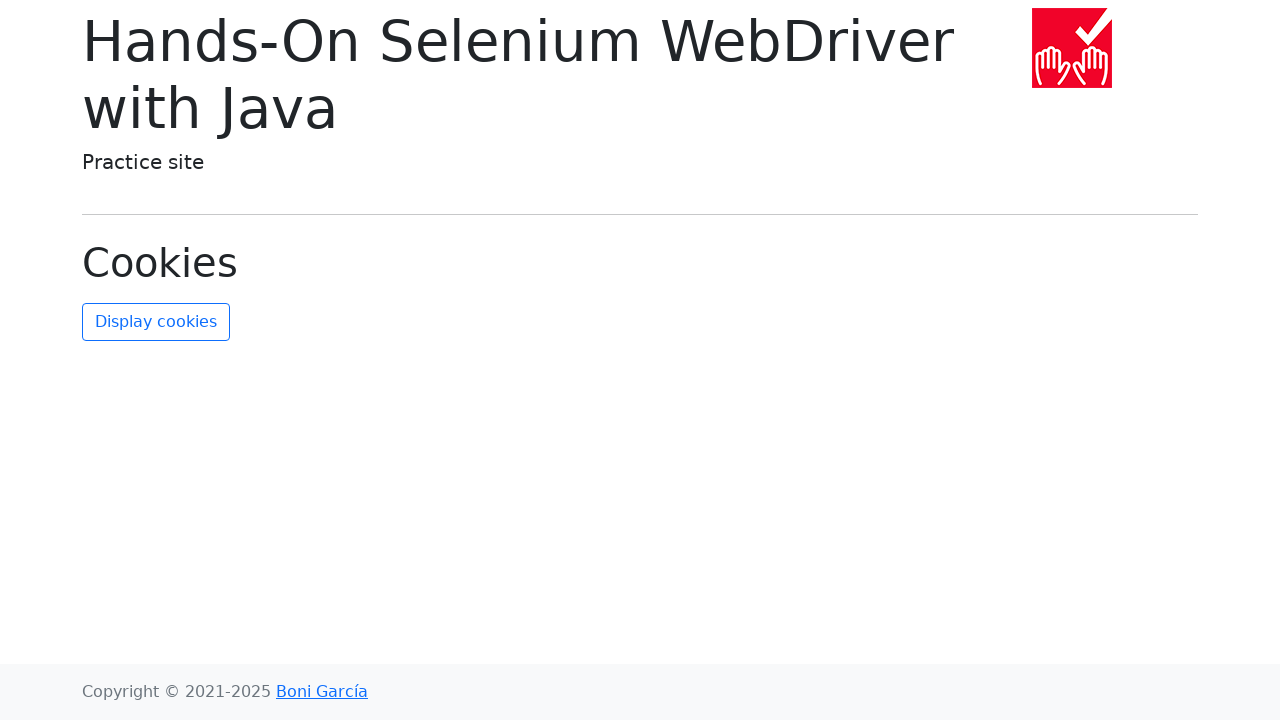

Navigated to cookies demo page
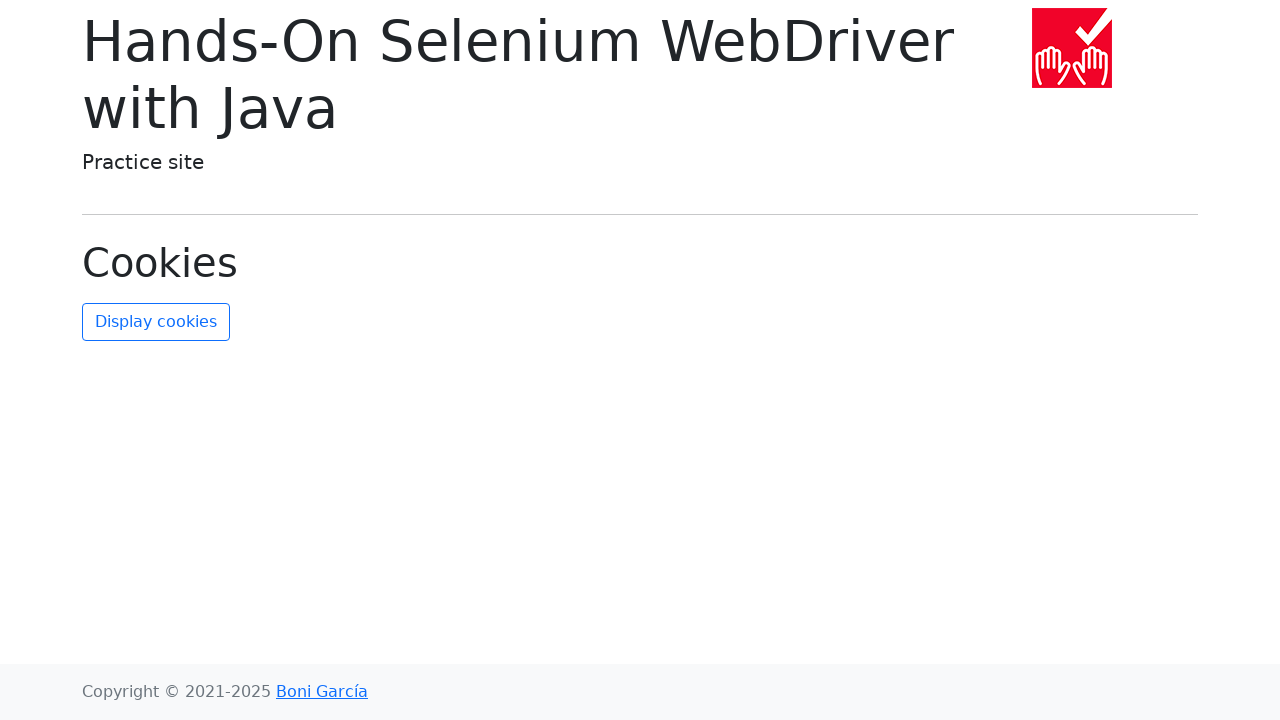

Page loaded (DOM content ready)
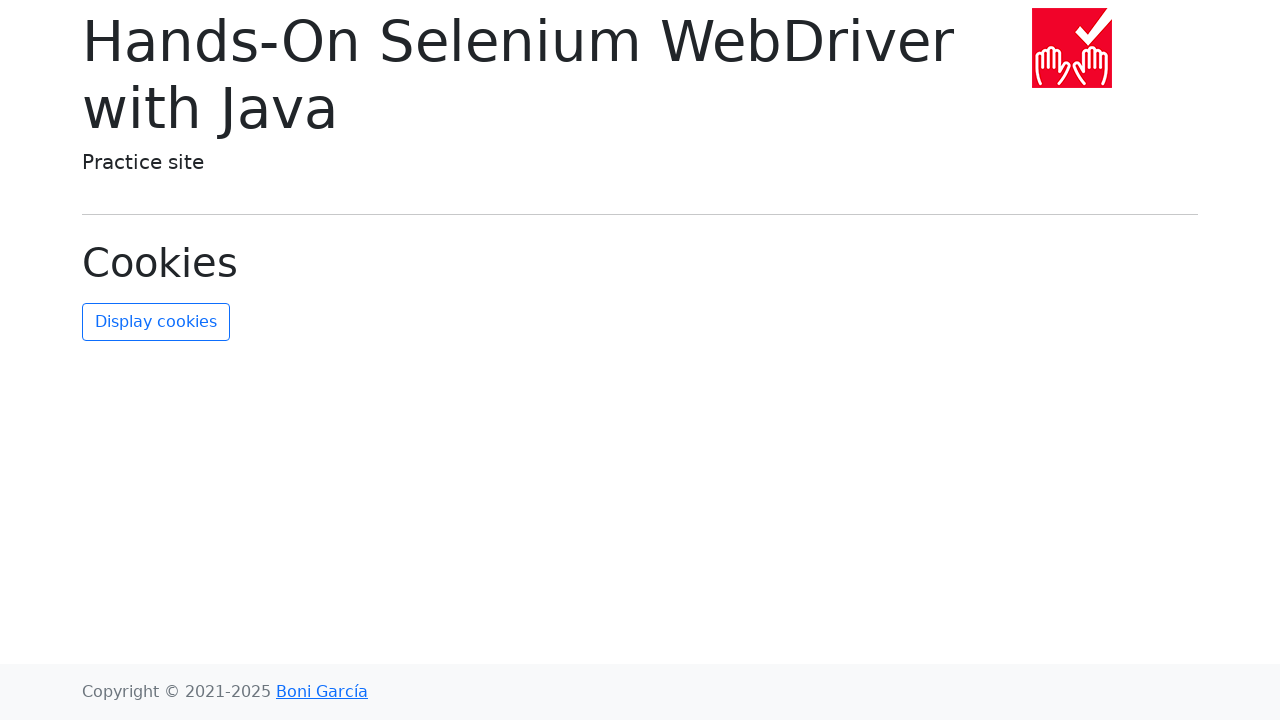

Retrieved 2 cookies from context
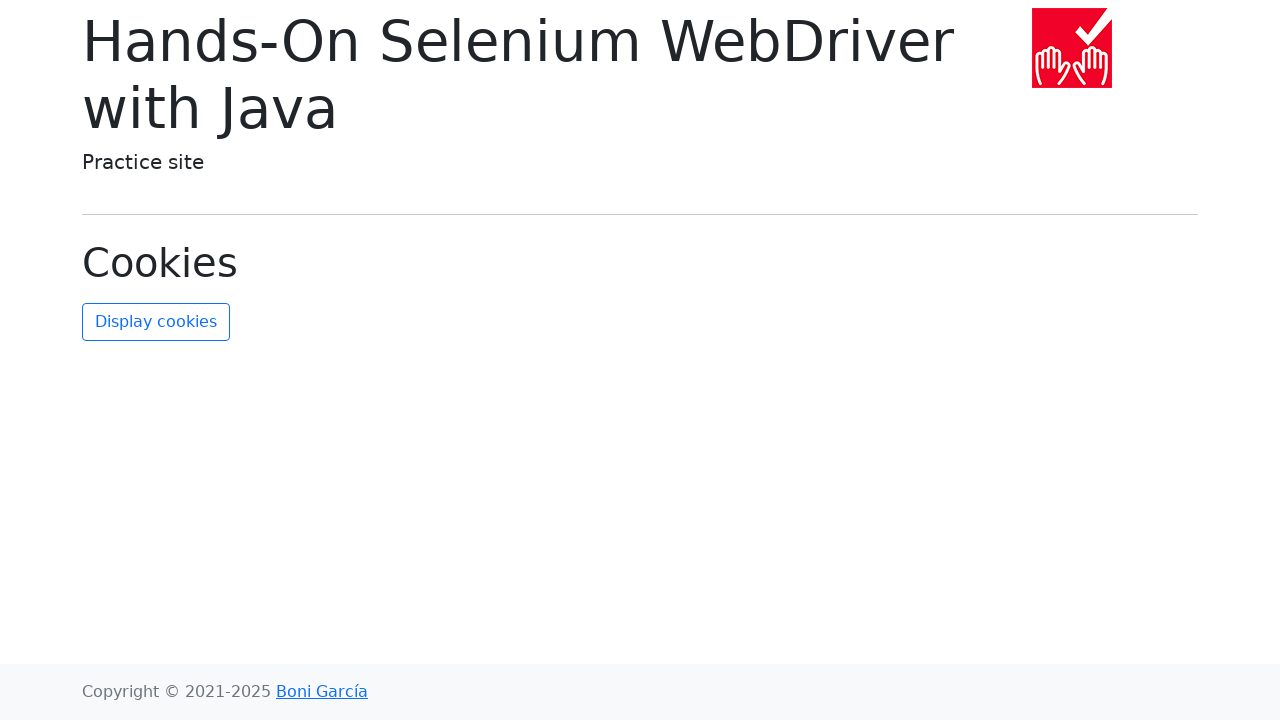

Cleared all cookies from context
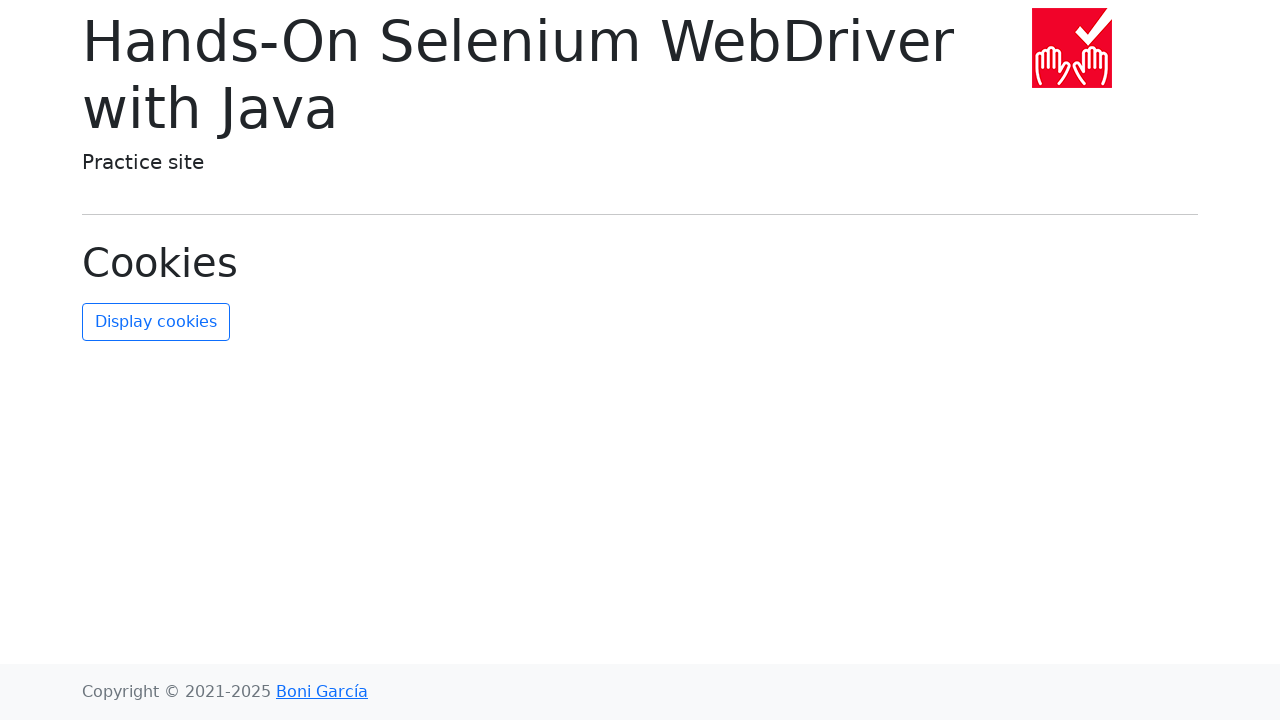

Retrieved cookies after clearing to verify
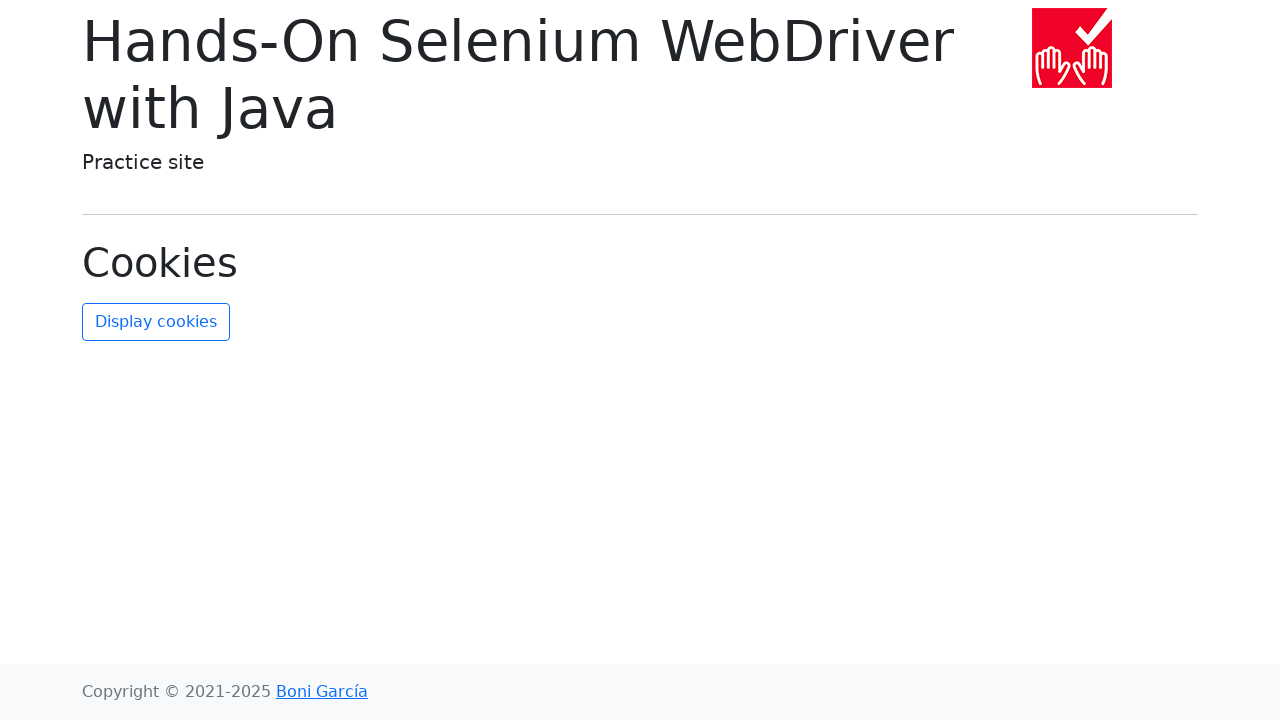

Asserted that cookies list is empty after clearing
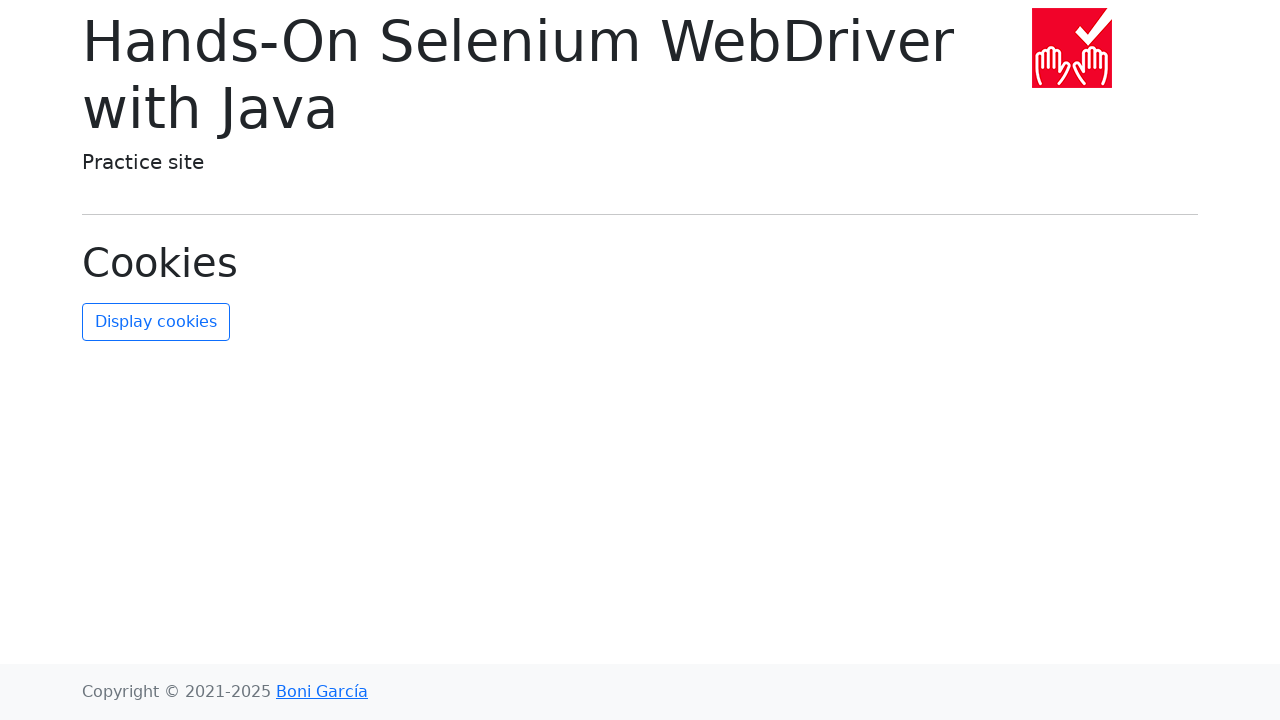

Clicked refresh cookies button at (156, 322) on #refresh-cookies
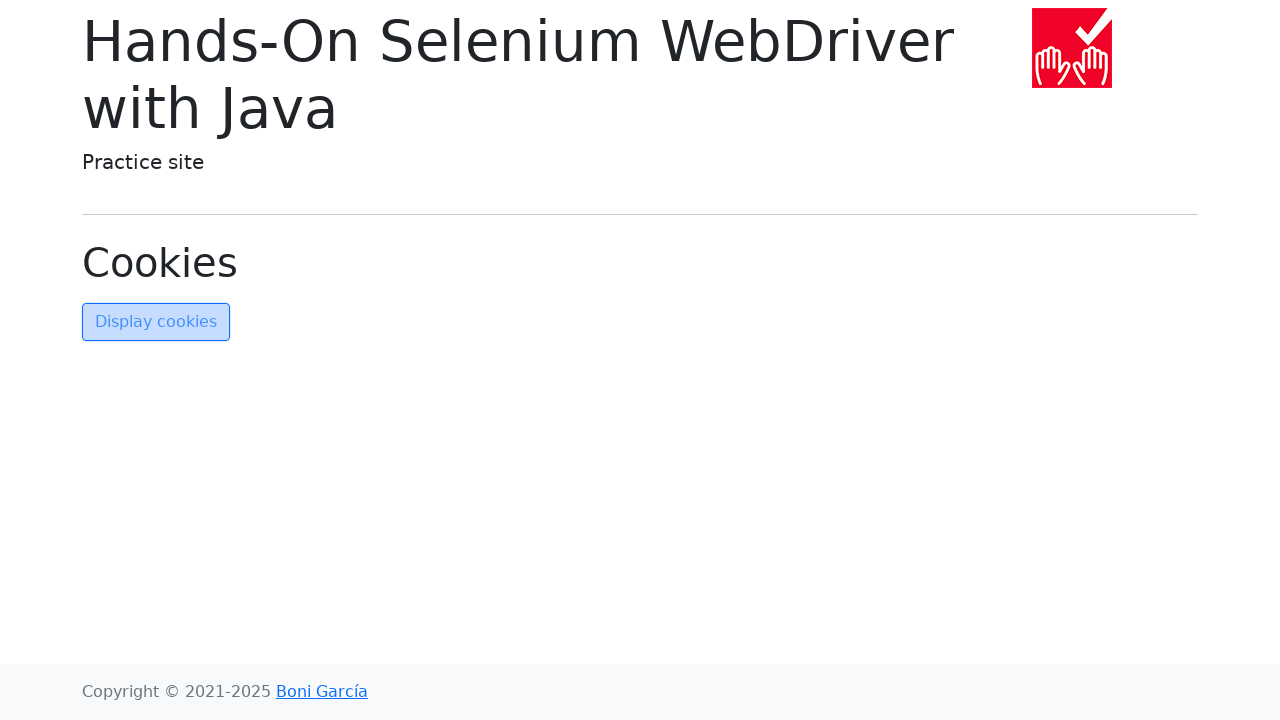

Page reached network idle state after refresh
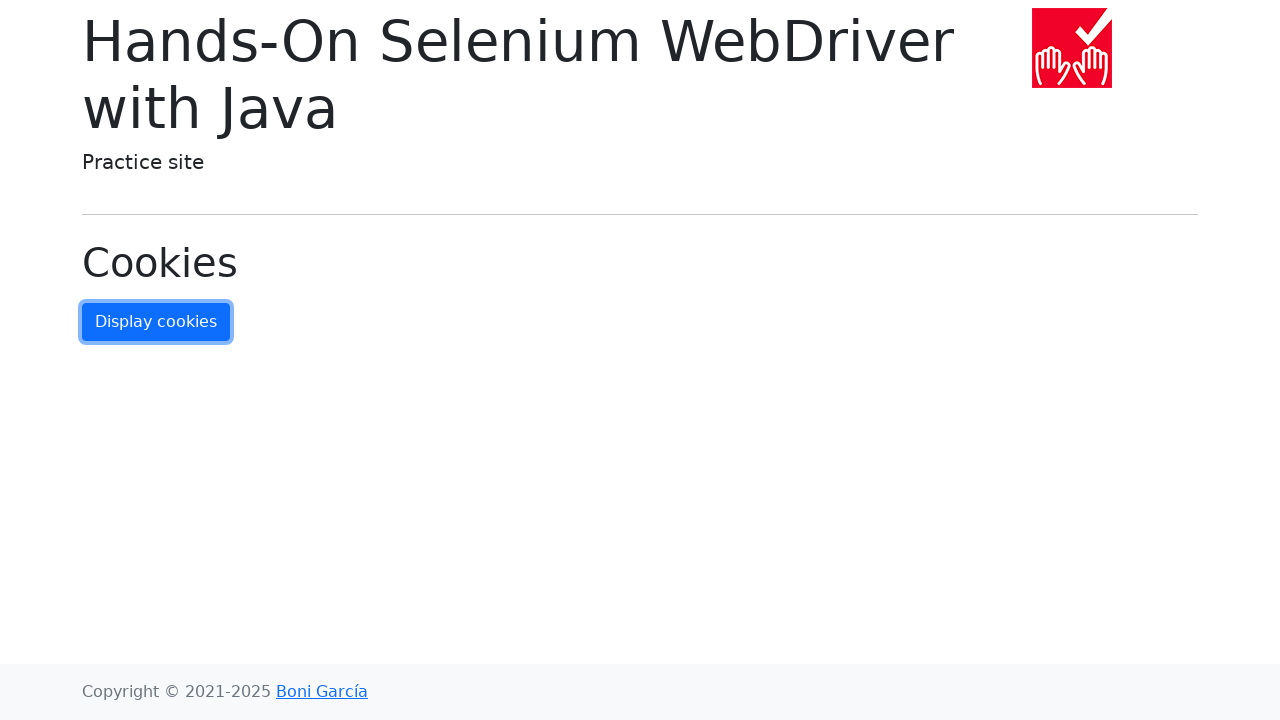

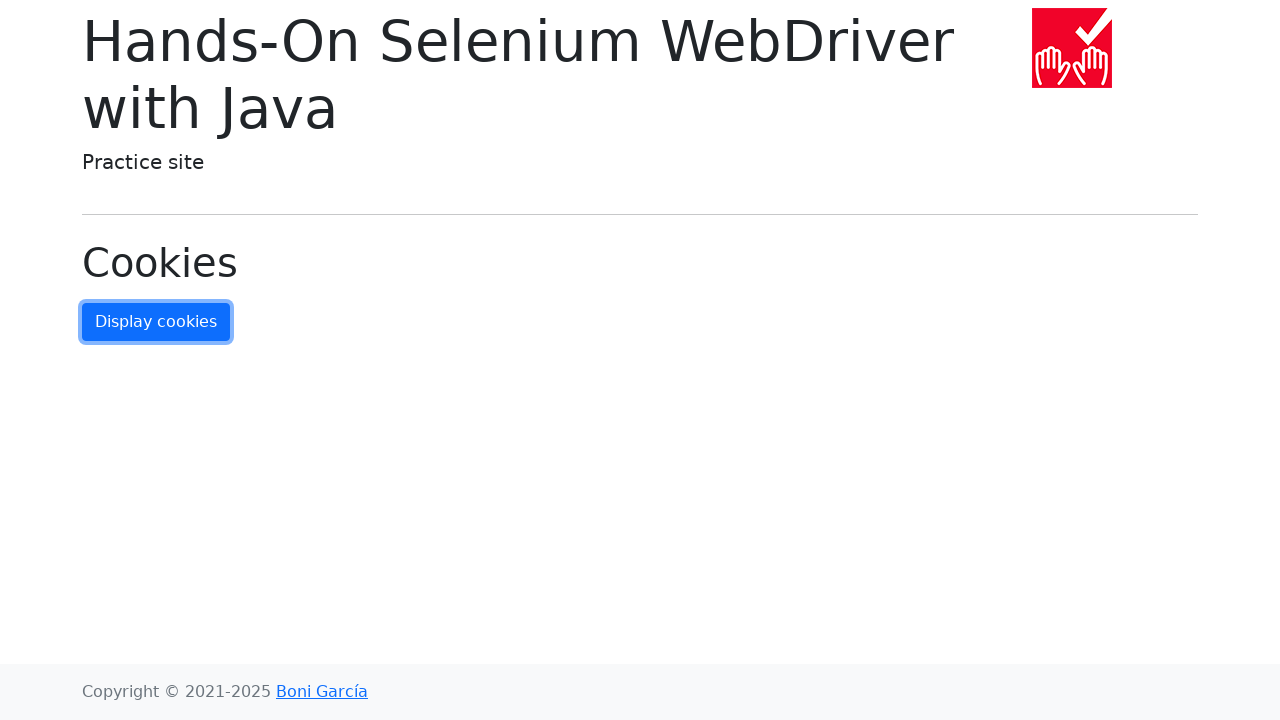